Tests keyboard events by filling a first name field, selecting all text, copying it, tabbing to the next field, and pasting the copied content

Starting URL: https://www.tutorialspoint.com/selenium/practice/register.php

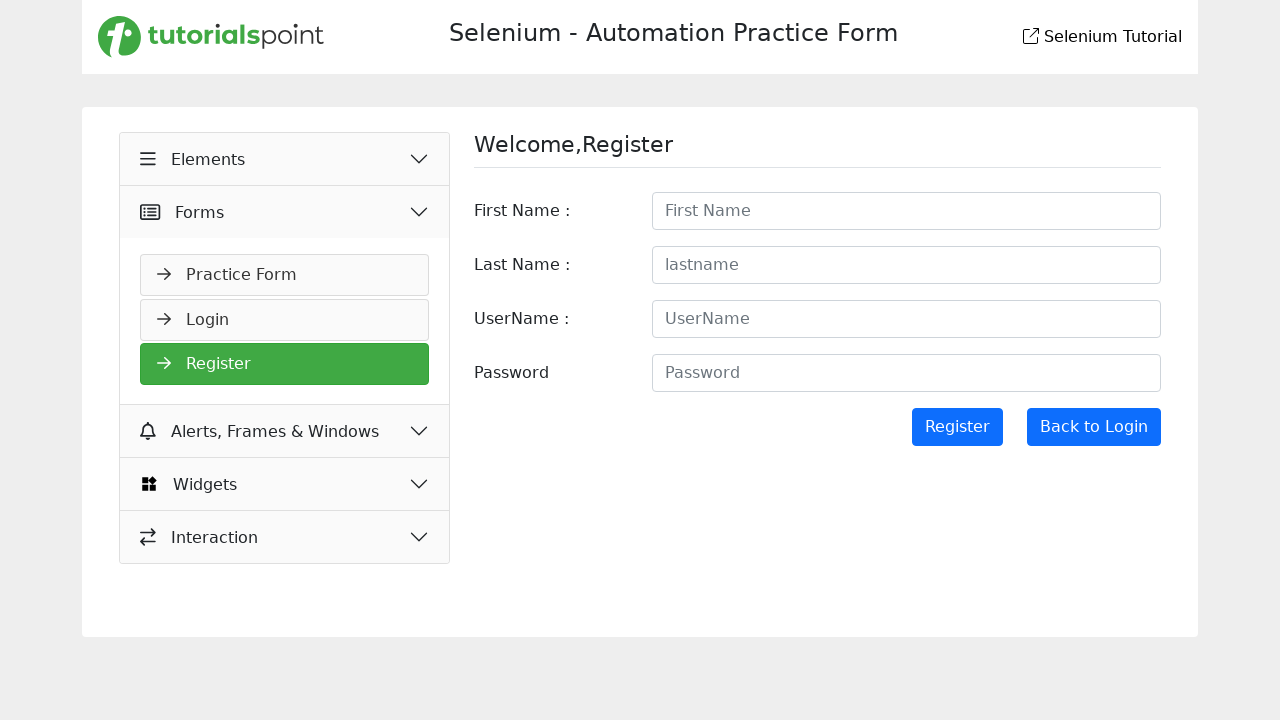

Filled first name field with 'Ebrahim' on input#firstname
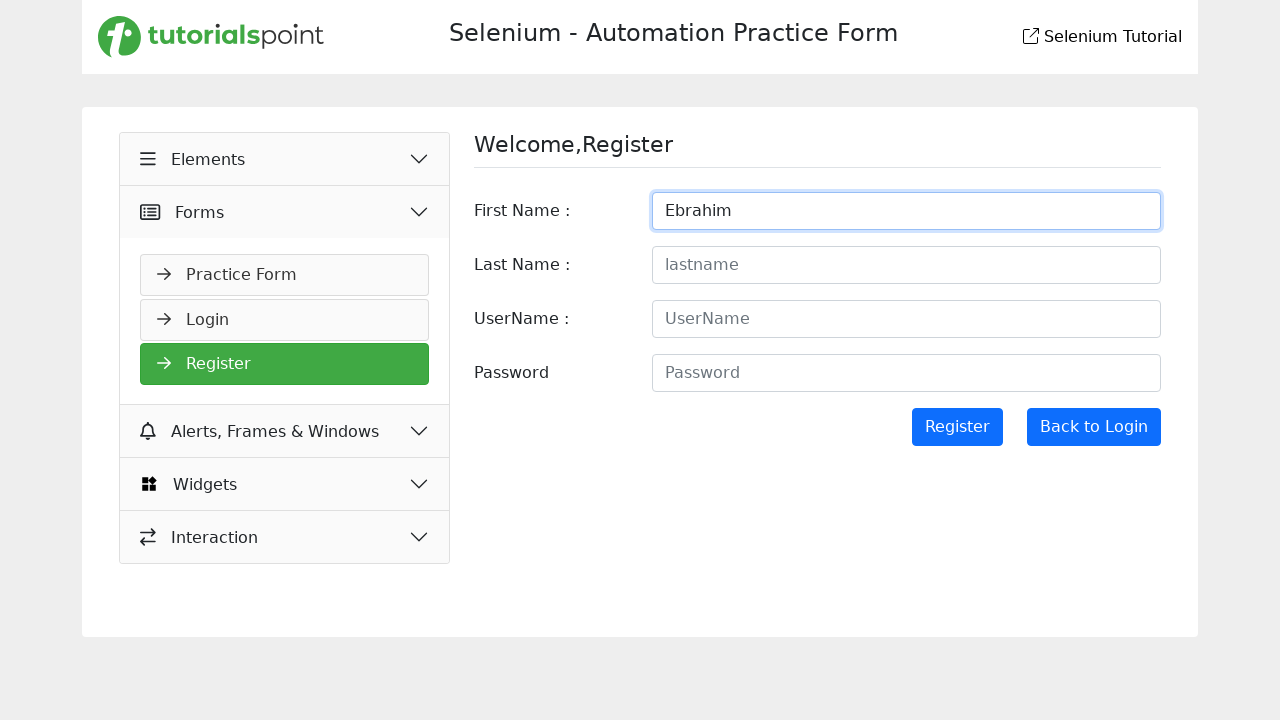

Pressed Control key down
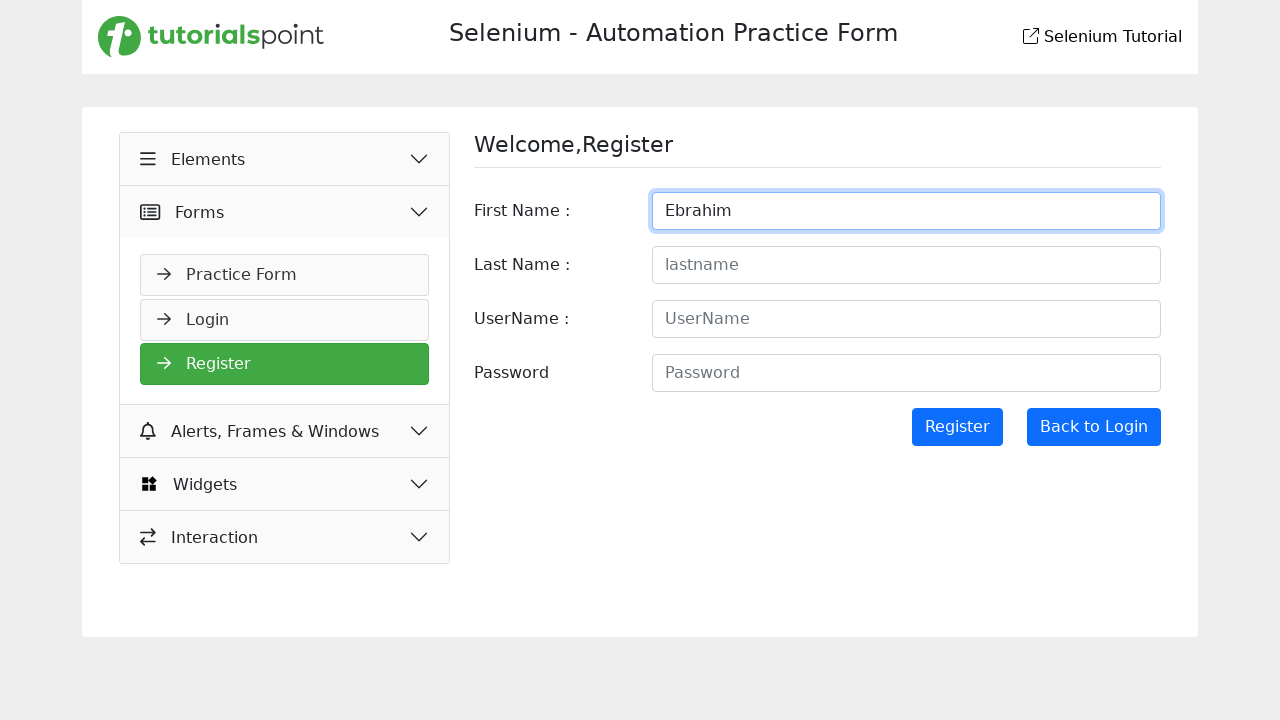

Pressed 'a' key to select all text
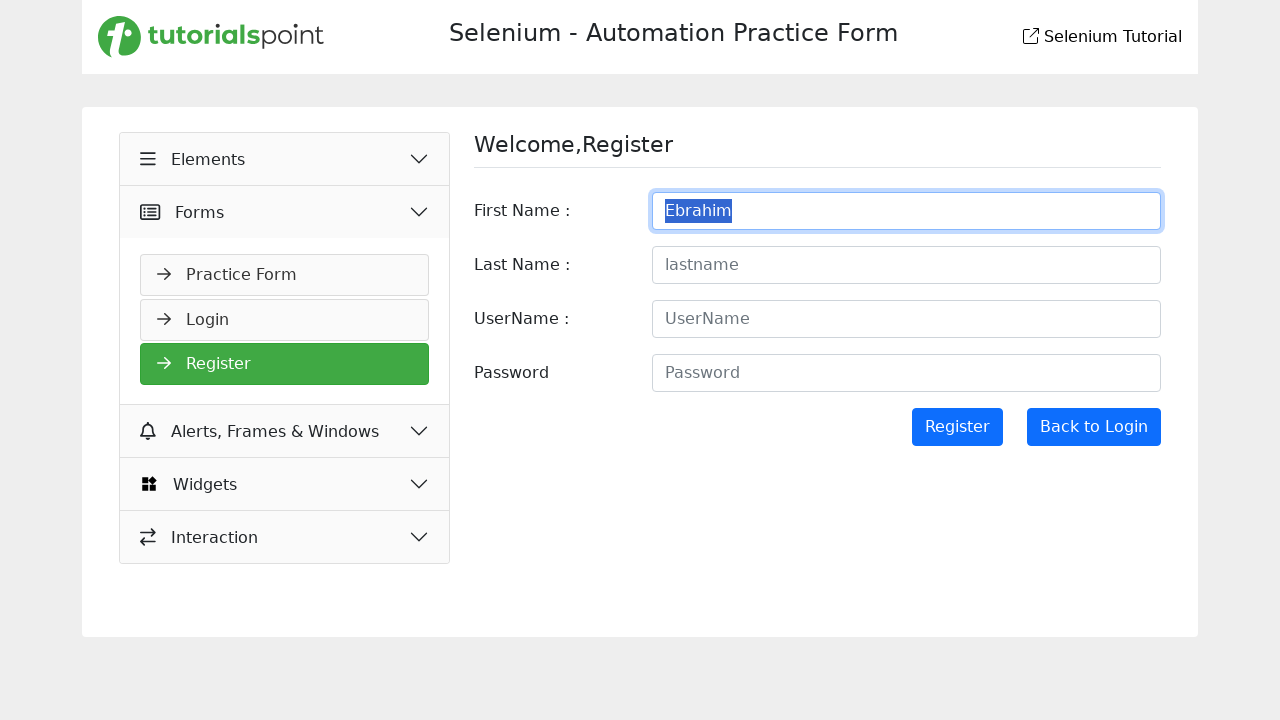

Released Control key
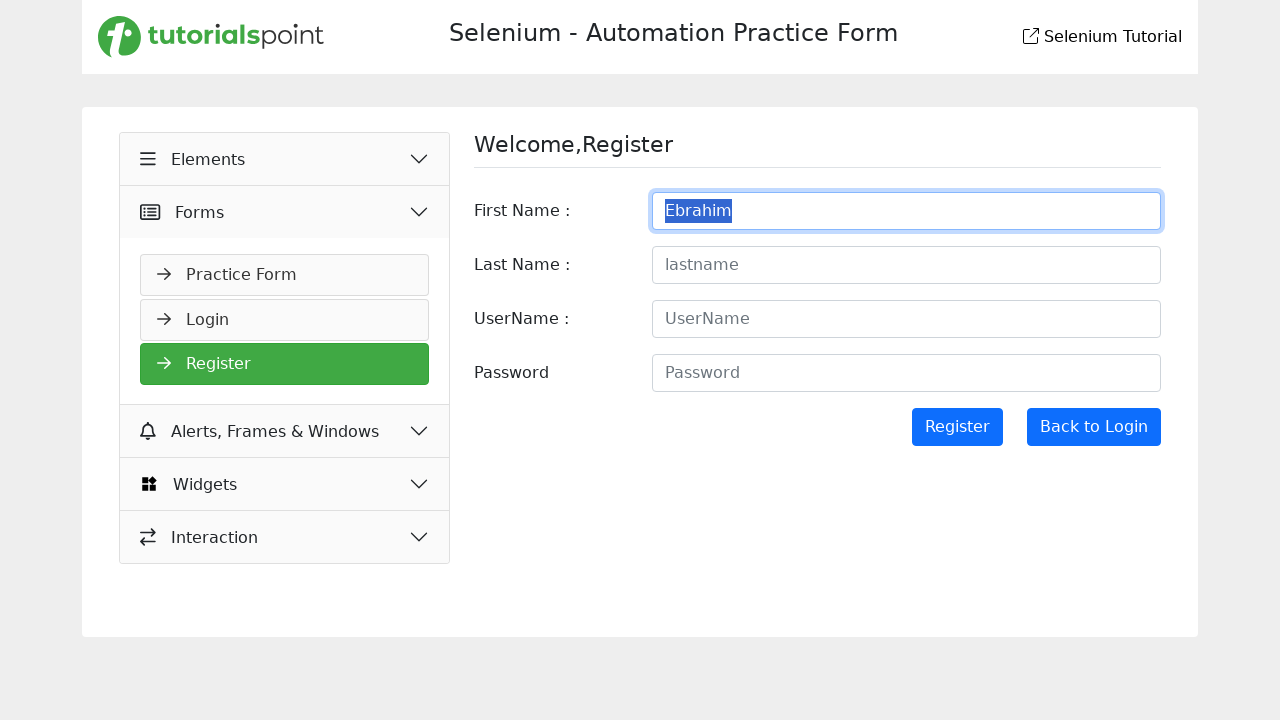

Pressed Control key down for copy
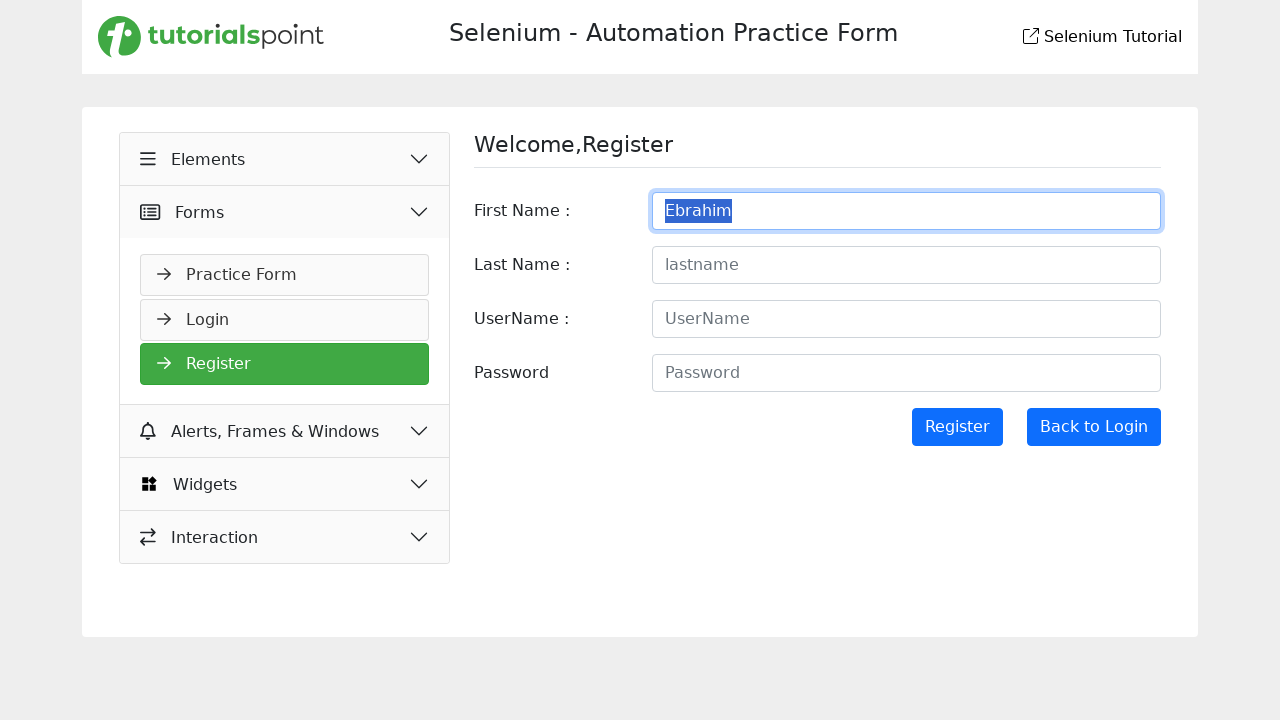

Pressed 'c' key to copy selected text
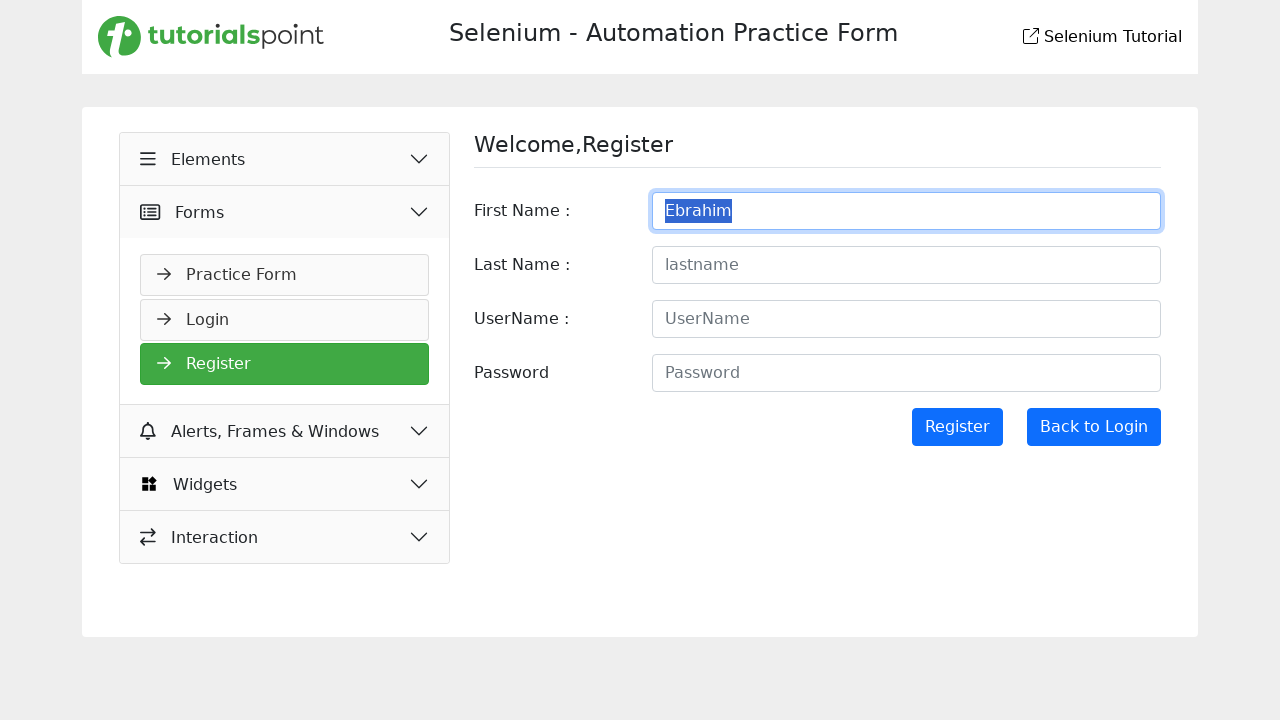

Released Control key
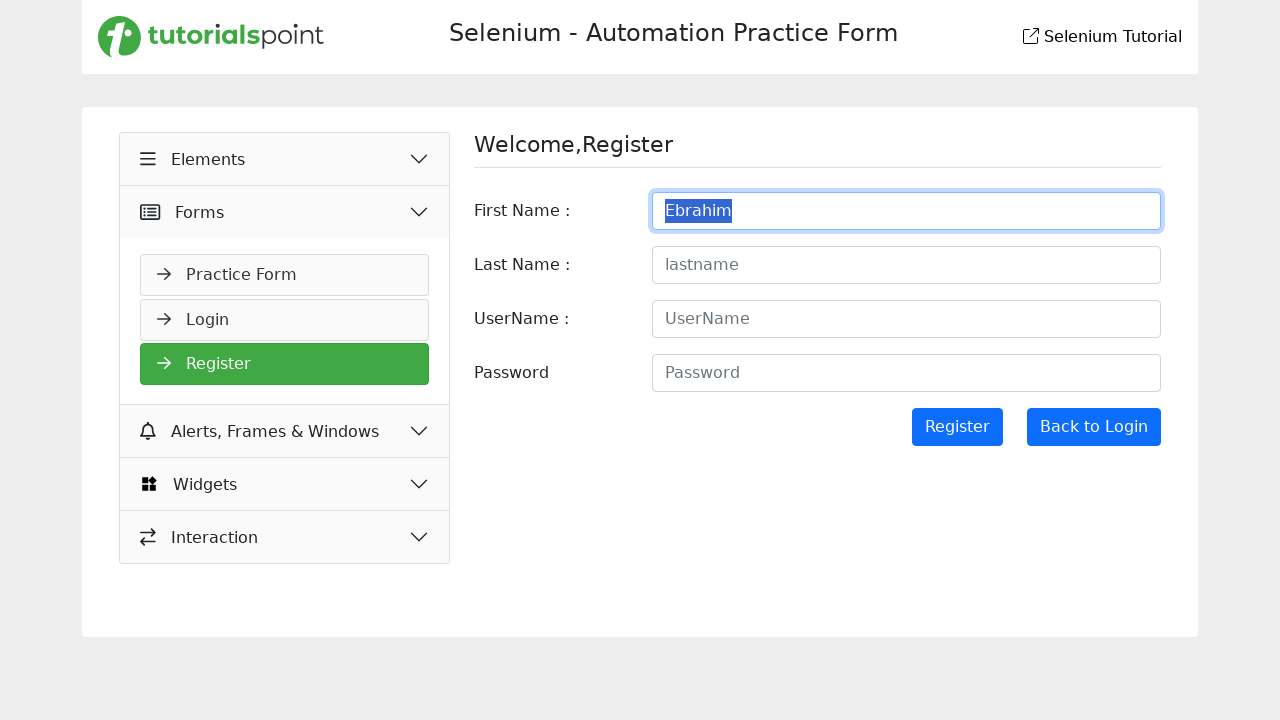

Pressed Tab key to move to next field
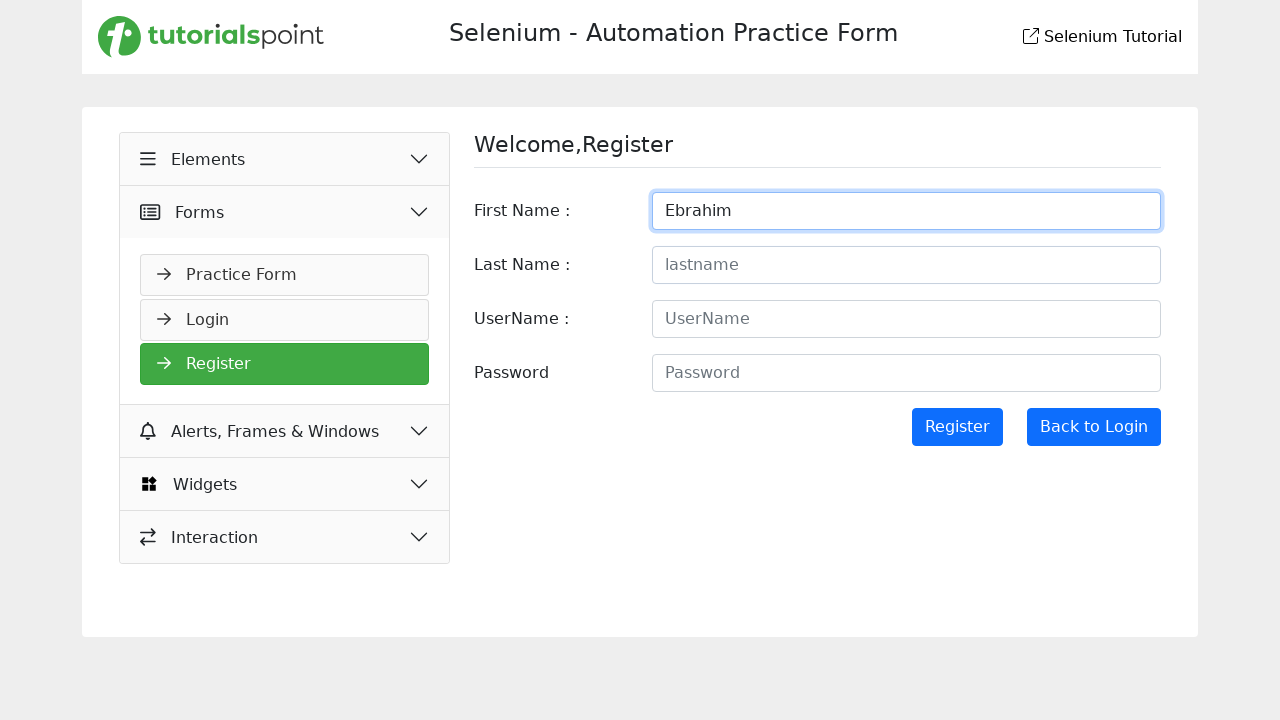

Pressed Control key down for paste
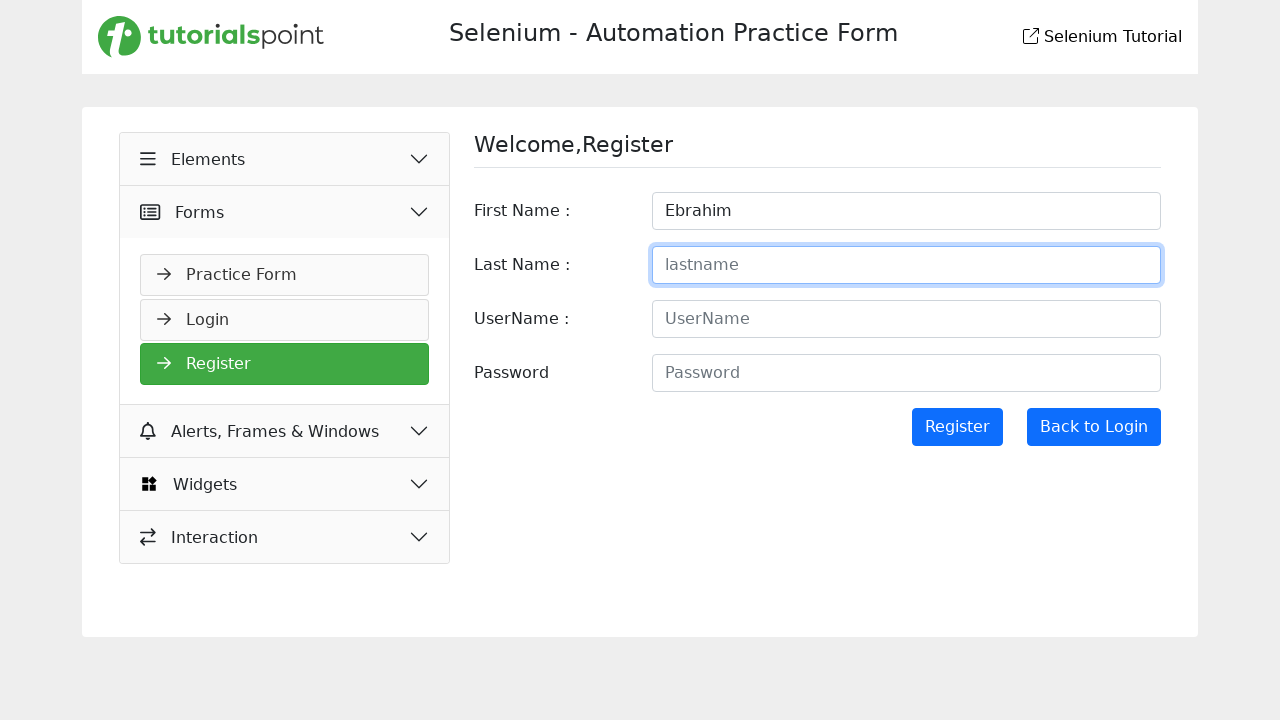

Pressed 'v' key to paste copied text
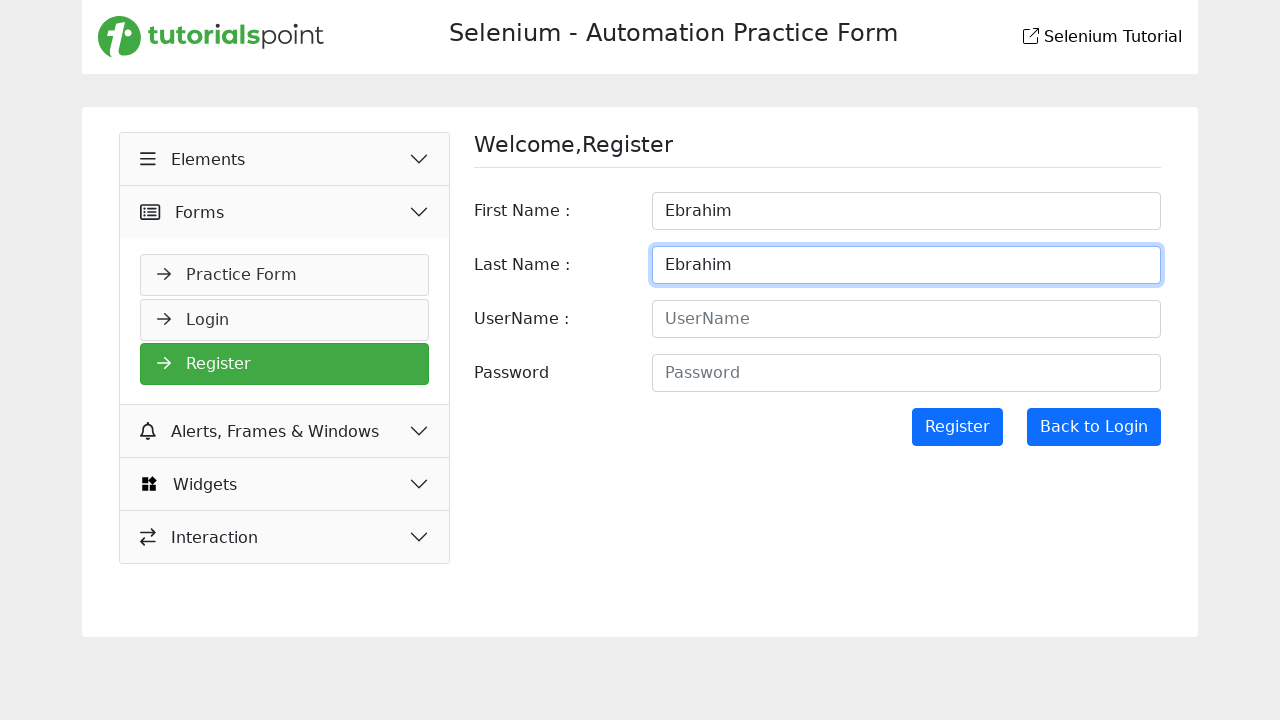

Released Control key
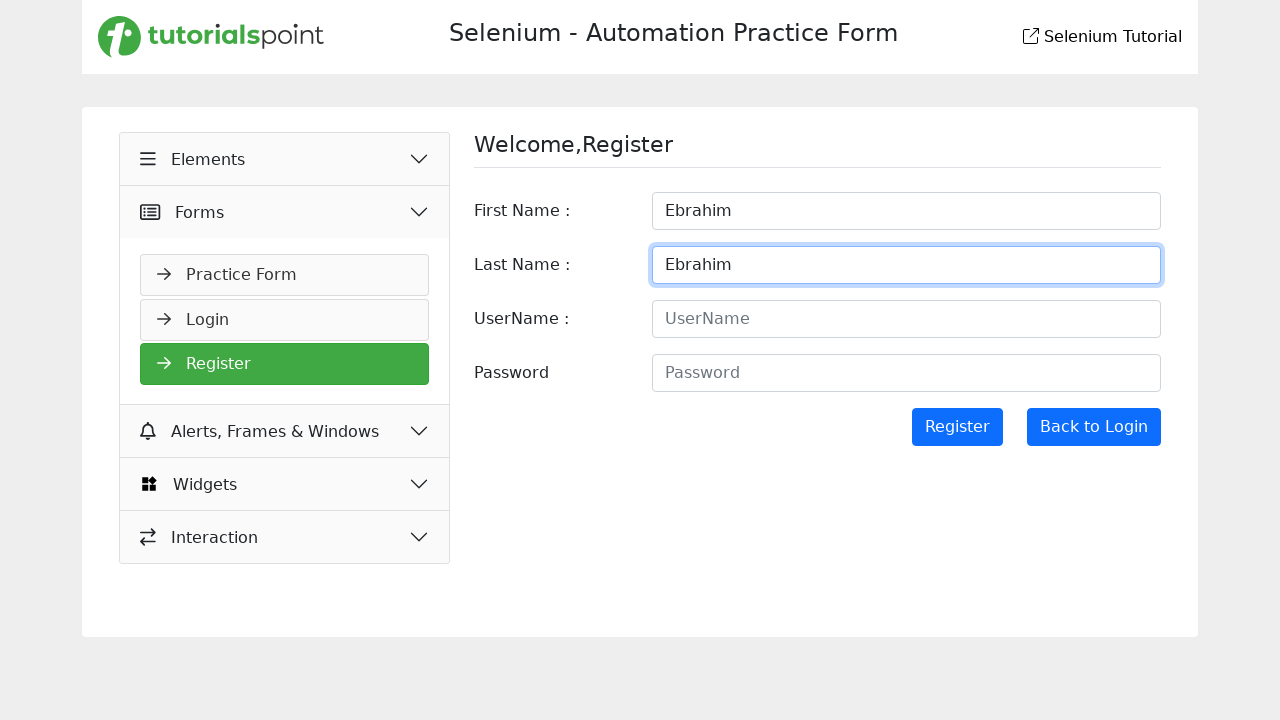

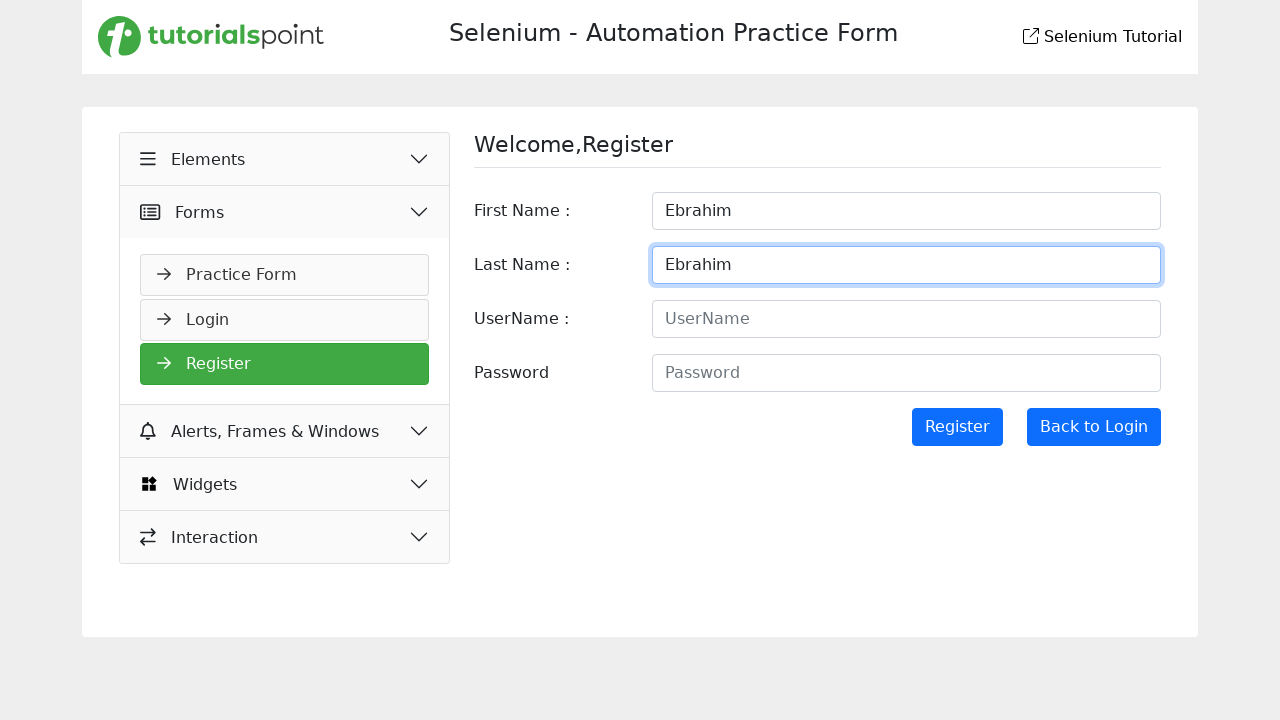